Navigates to the products page on Automation Exercise website and selects the first product by scrolling down and clicking on it

Starting URL: https://automationexercise.com/

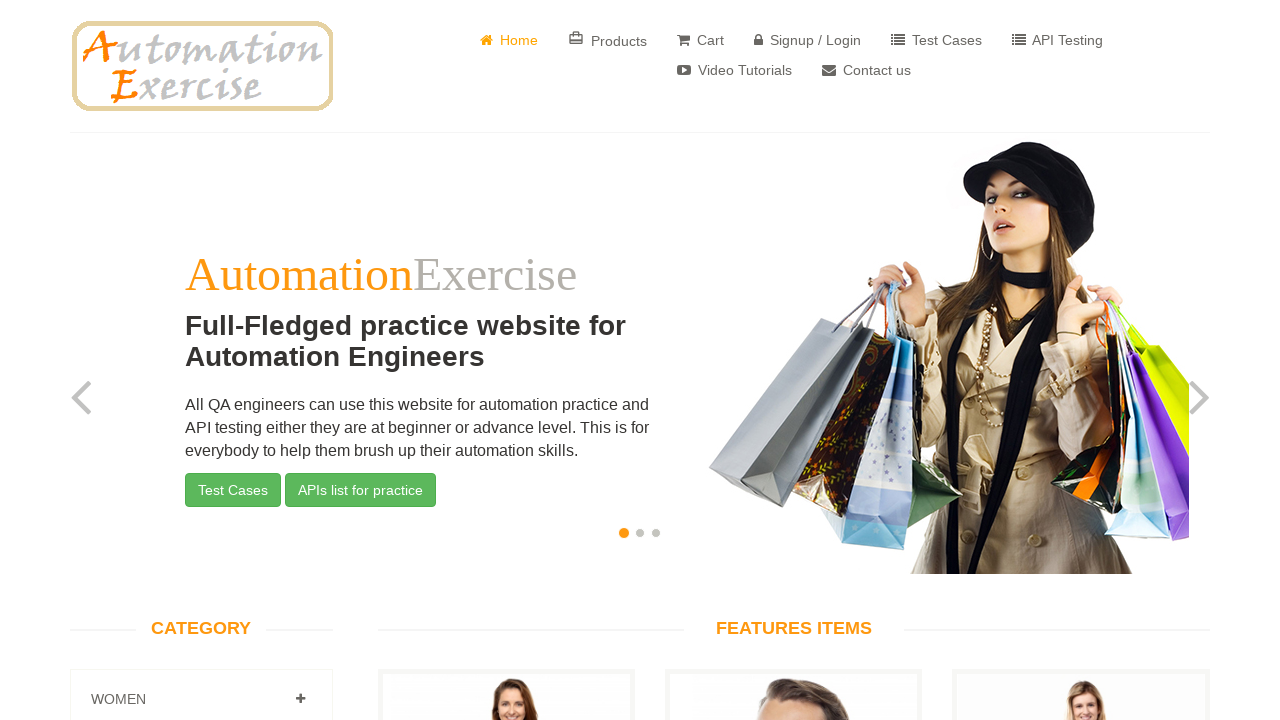

Clicked on products navigation link at (608, 40) on a[href='/products']
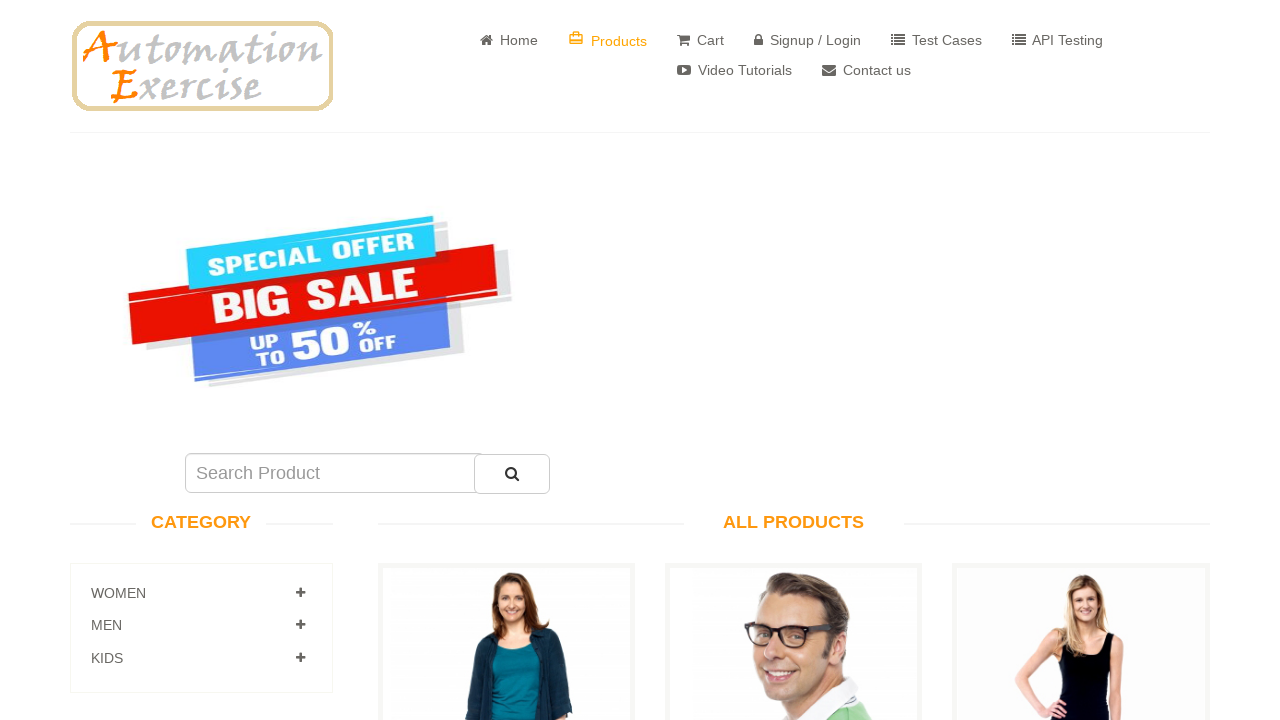

Scrolled down the page using PageDown
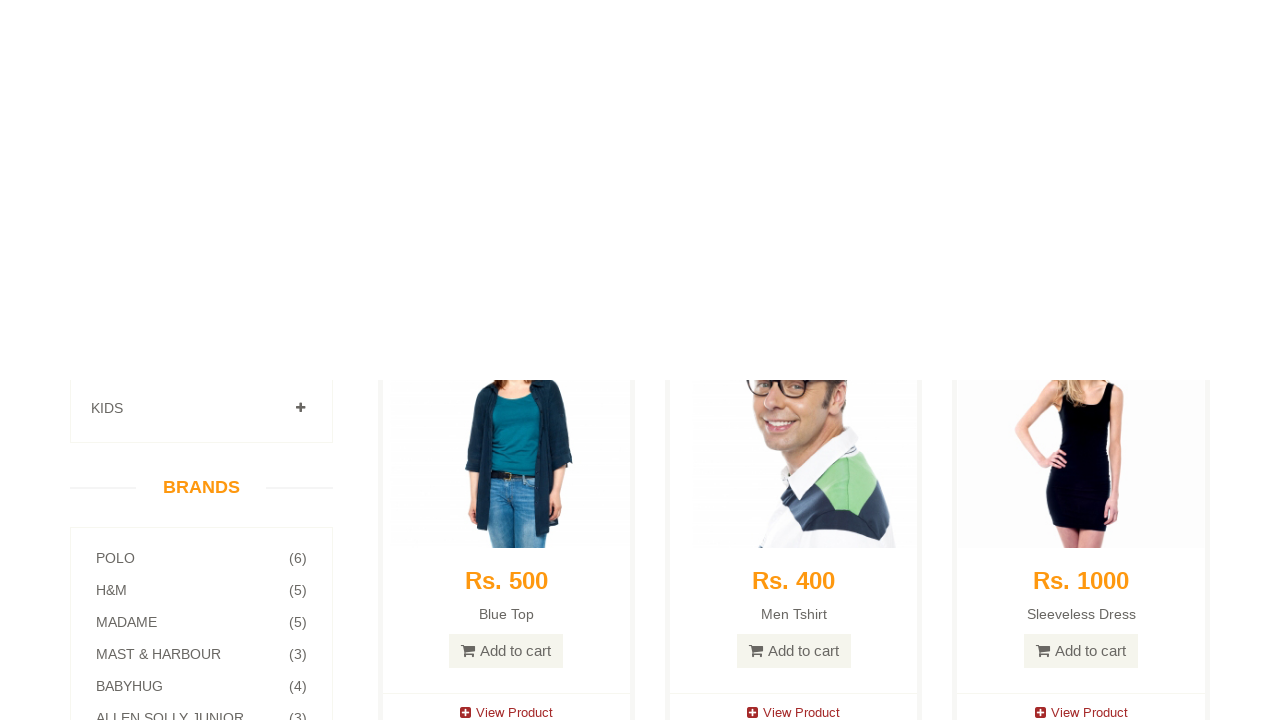

Clicked on the first product's details button at (465, 332) on .fa.fa-plus-square
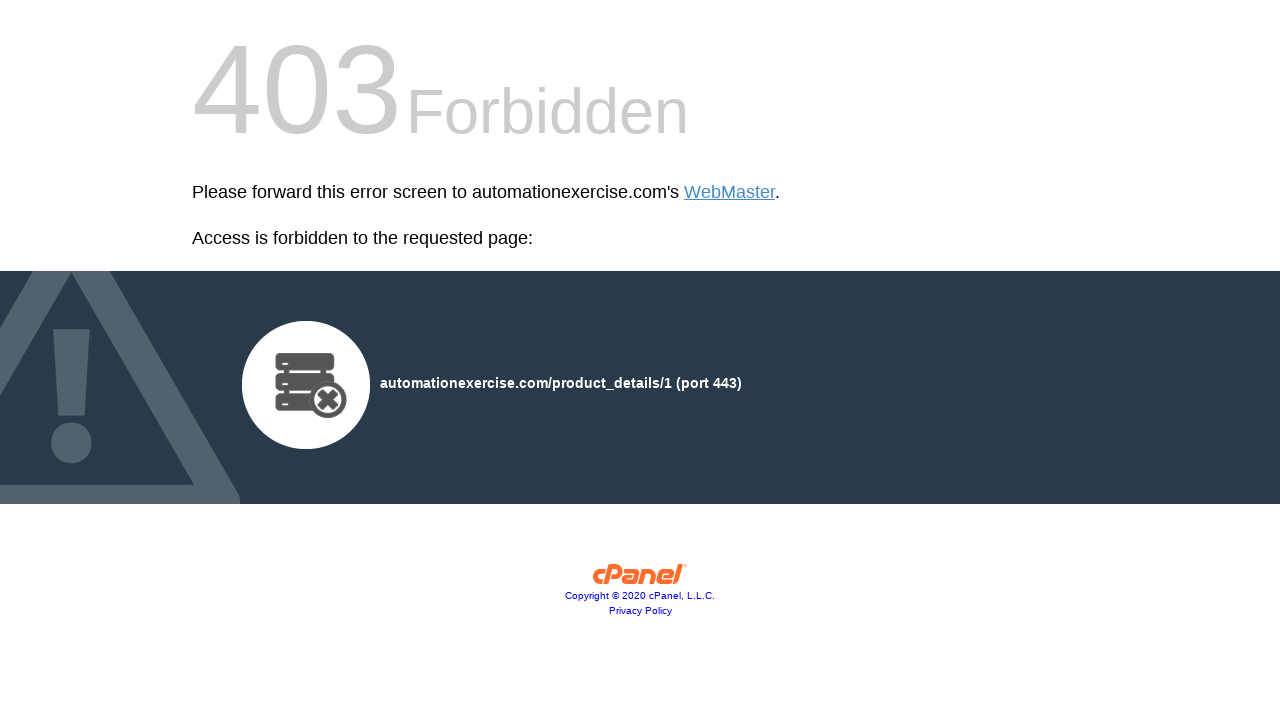

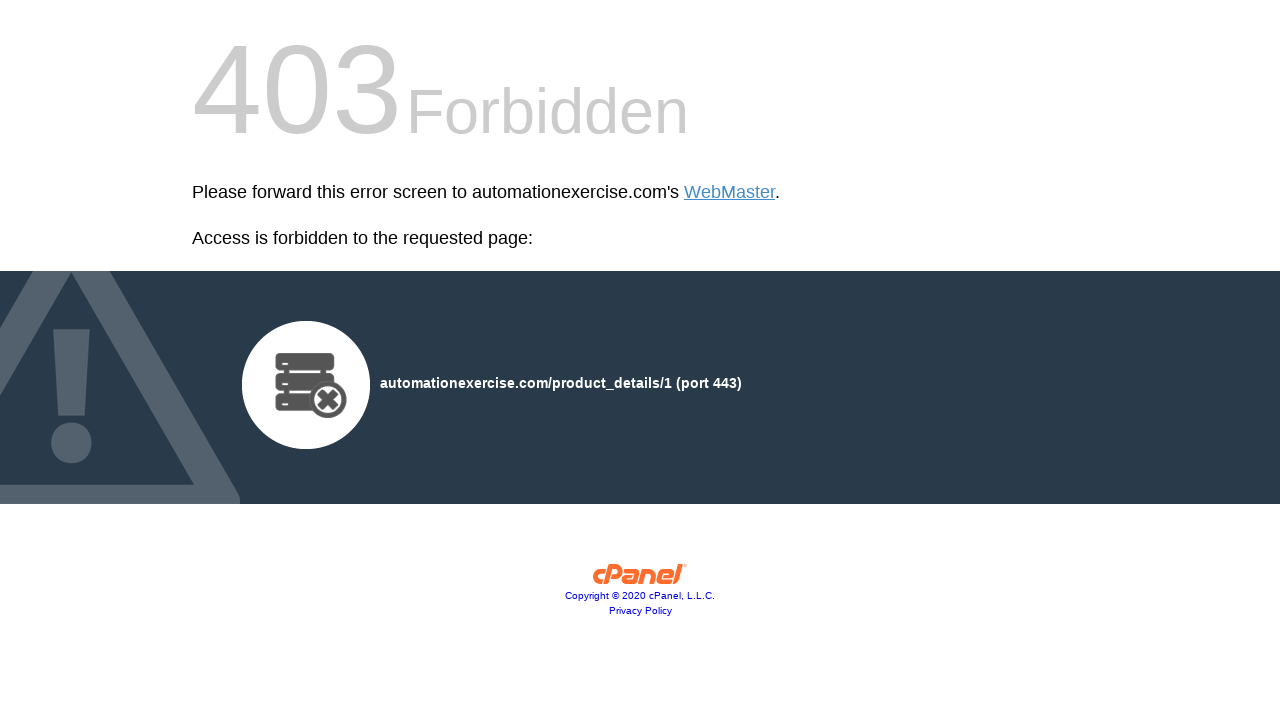